Tests alert dialog handling by clicking on the Cancel tab and accepting an alert dialog

Starting URL: https://demo.automationtesting.in/Alerts.html

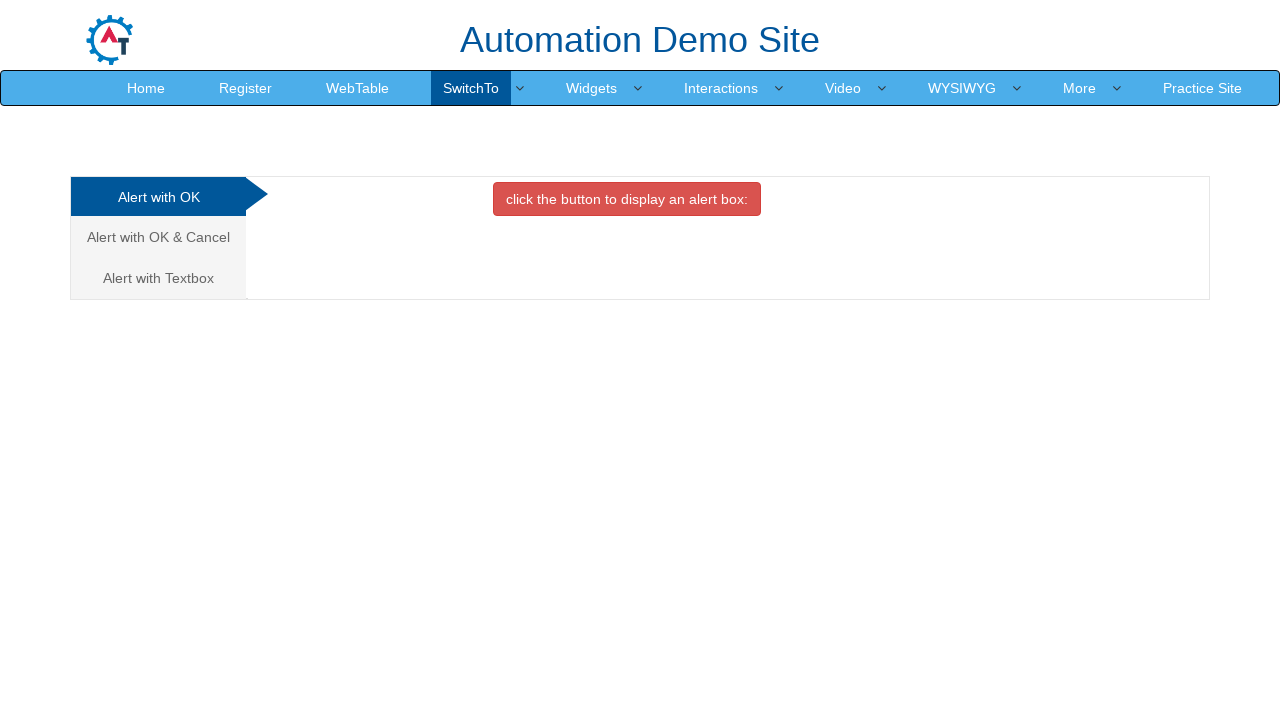

Waited for Cancel tab selector to be available
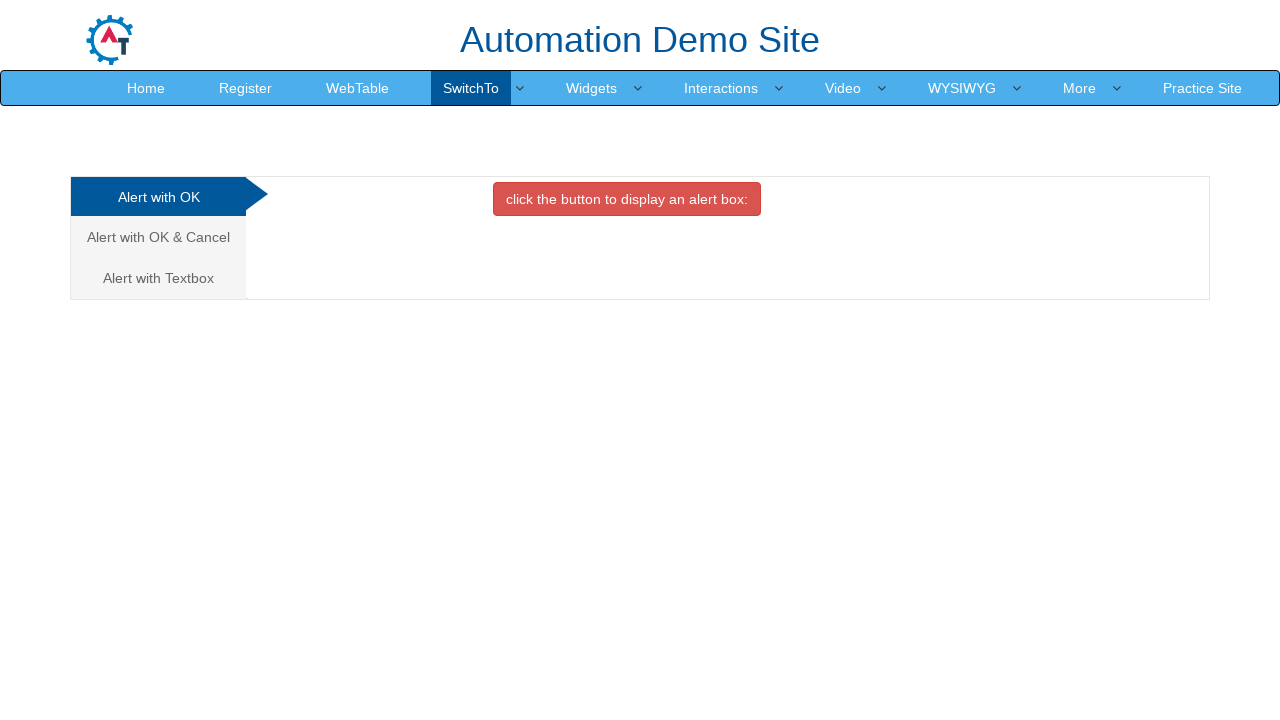

Clicked on the Cancel tab at (158, 237) on xpath=//a[@href="#CancelTab"]
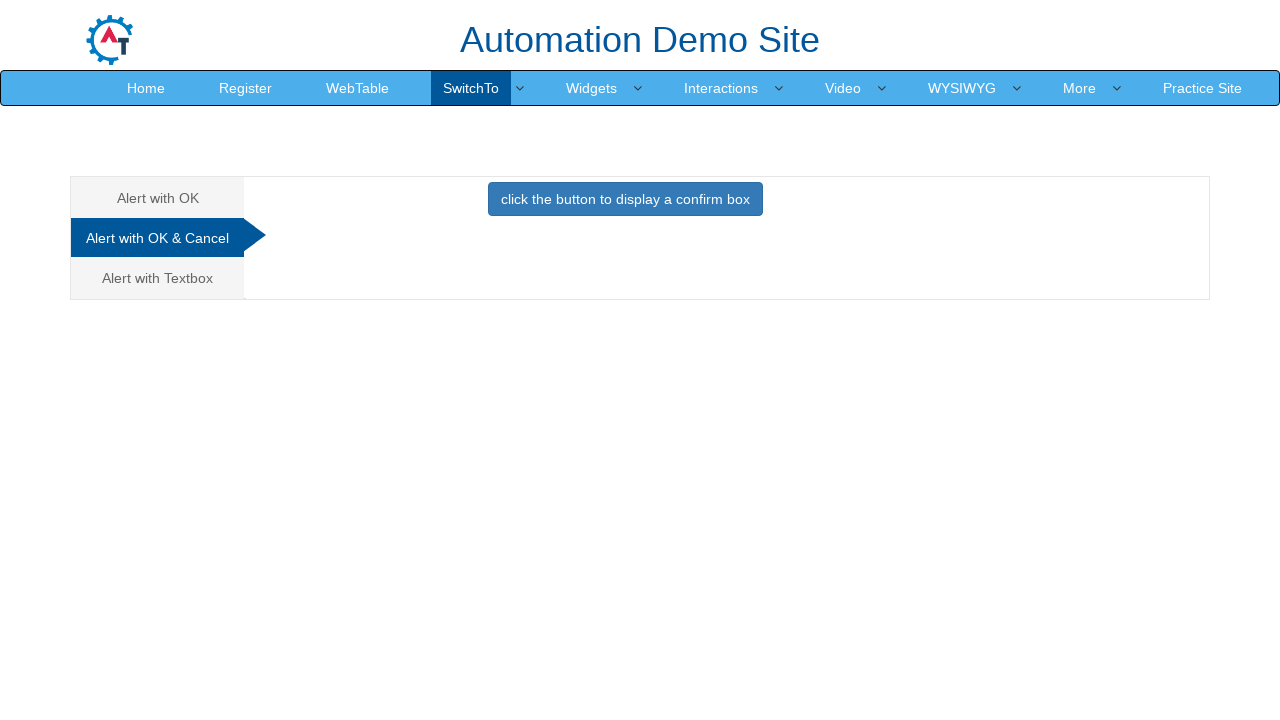

Set up dialog handler to accept alert dialogs
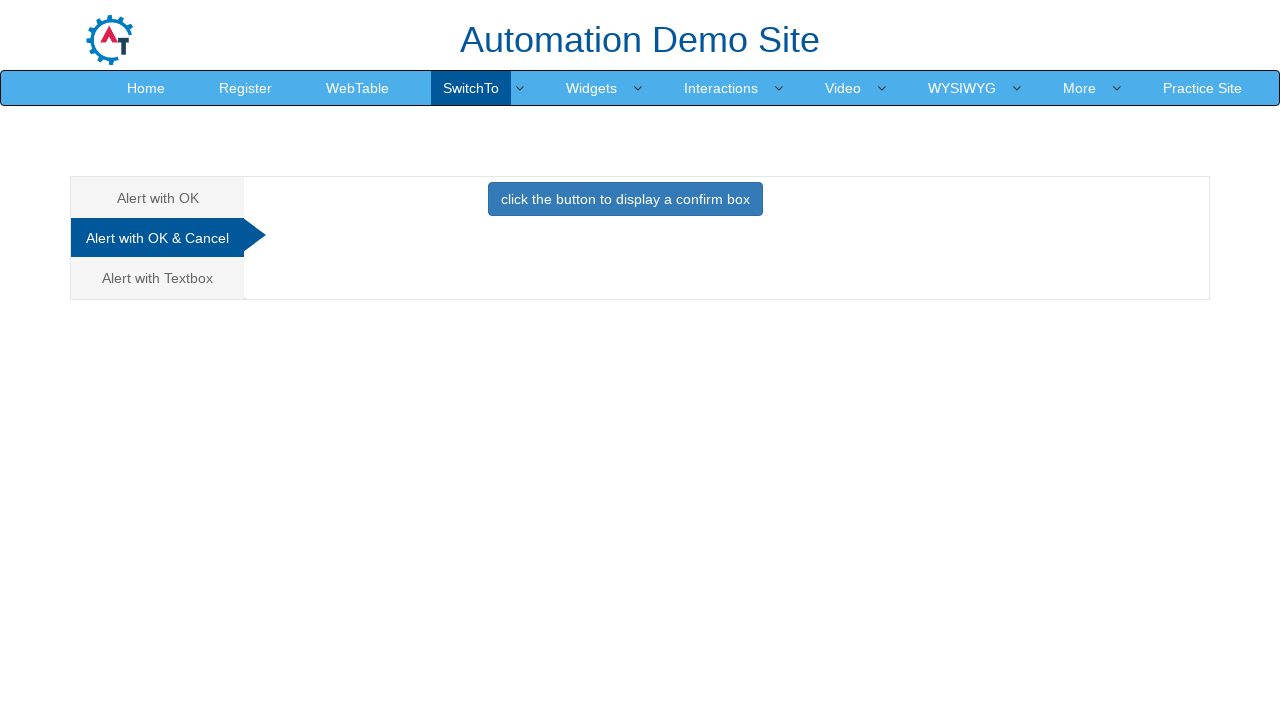

Waited for alert trigger button to be available
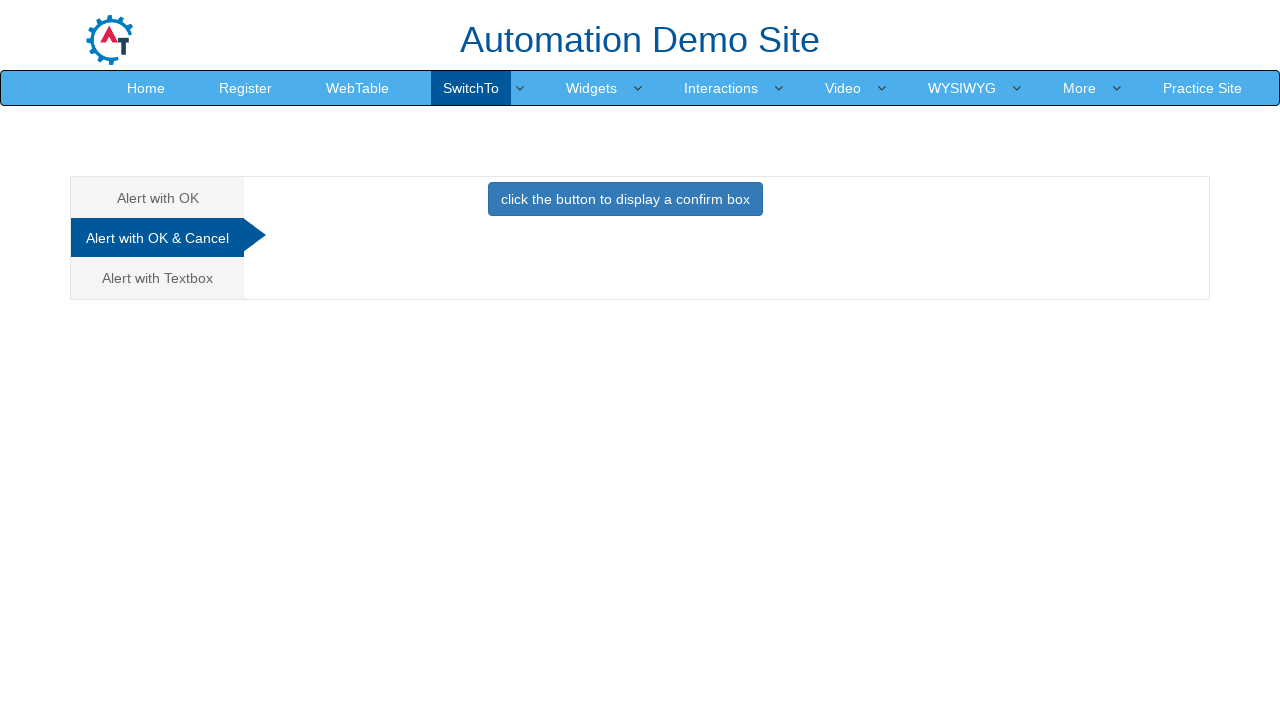

Clicked button to trigger alert dialog at (625, 199) on xpath=//div[@id="CancelTab"]/button
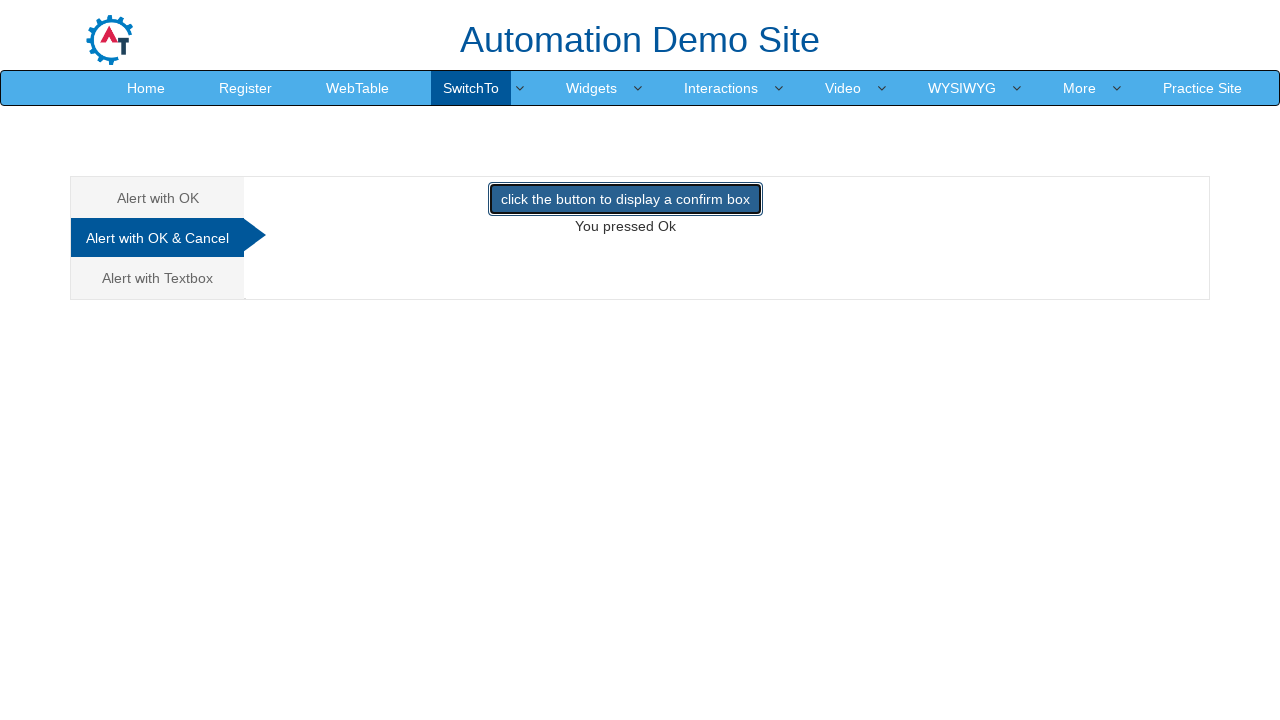

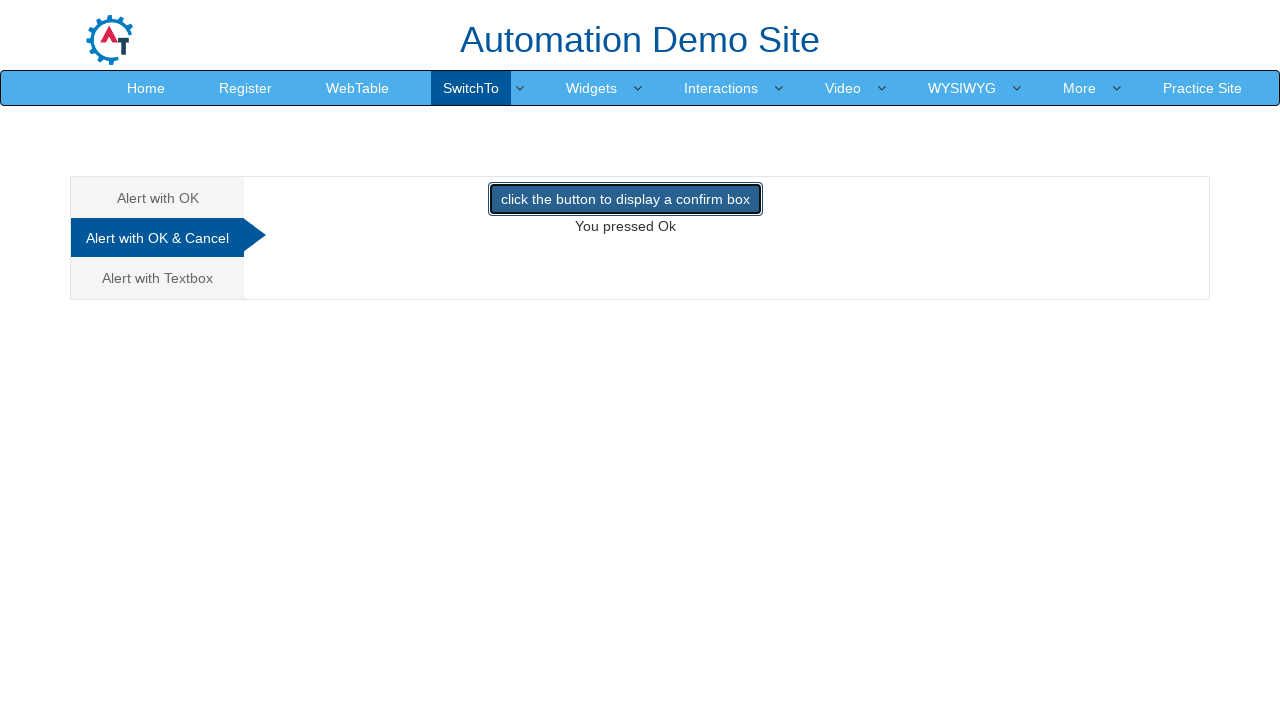